Tests selectable grid functionality by switching to grid view and selecting all items in the second row

Starting URL: https://demoqa.com/selectable

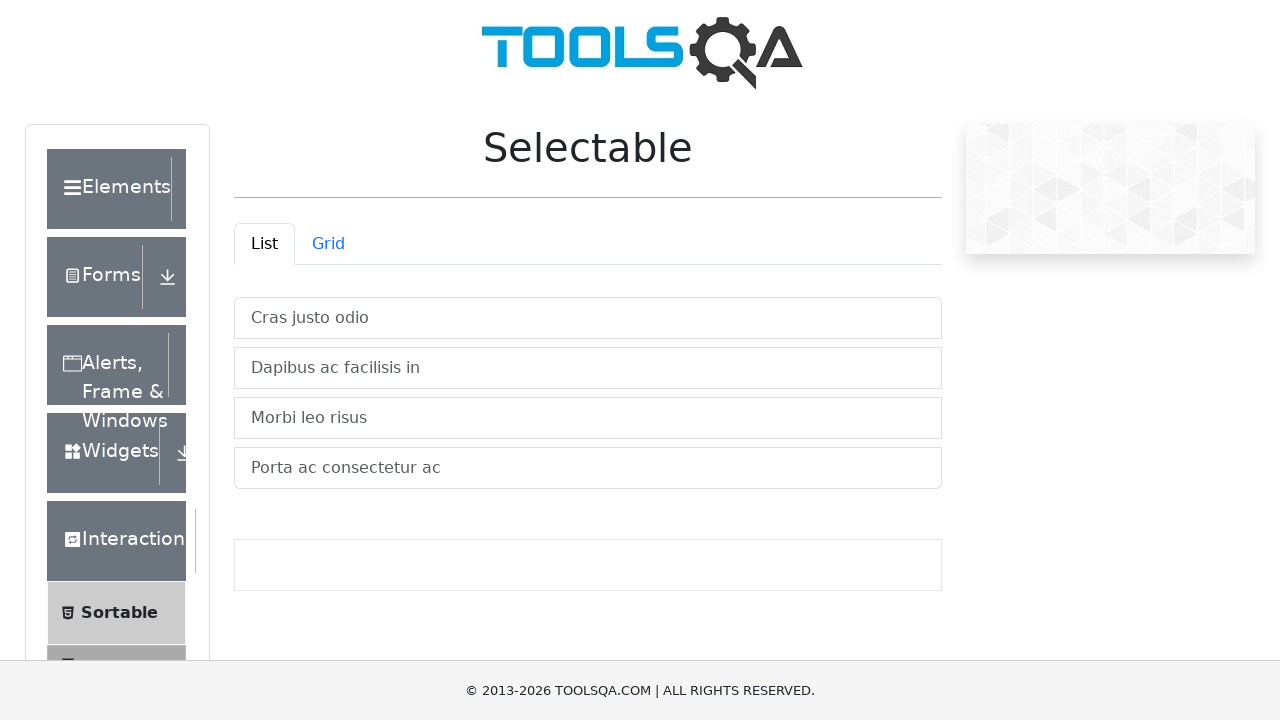

Scrolled down 250px to view selectable elements
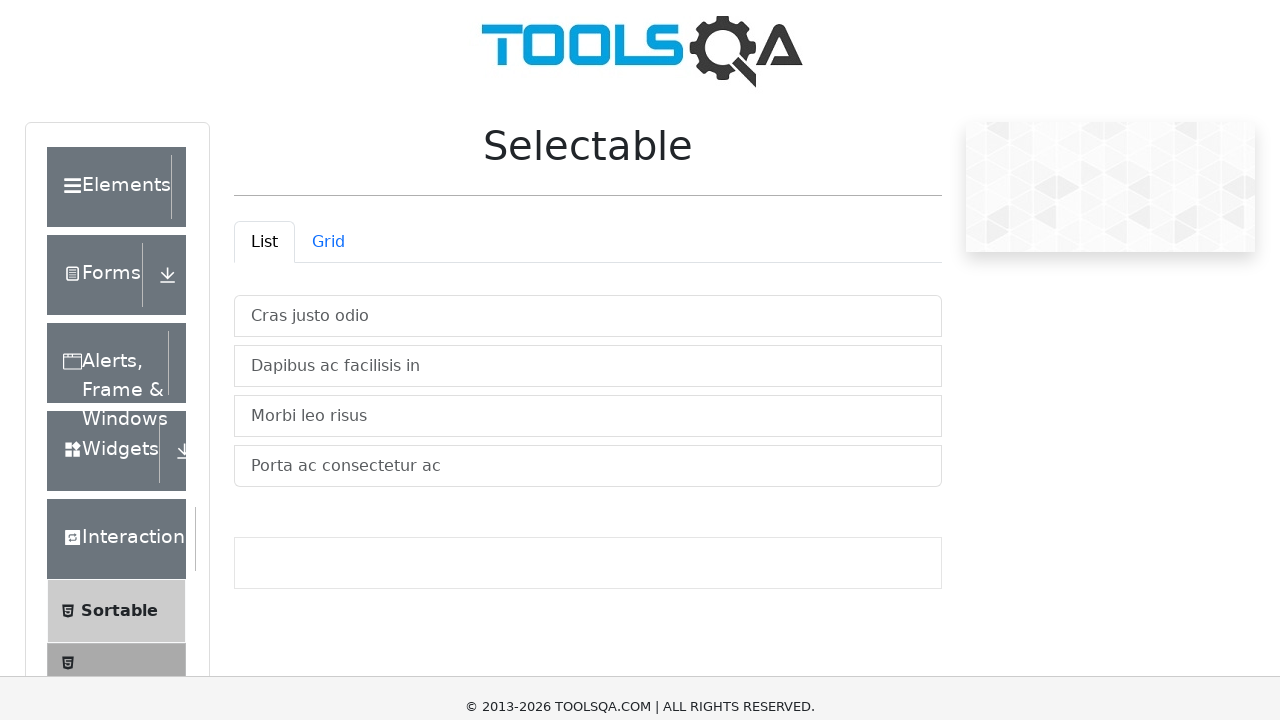

Clicked on Grid tab to switch to grid view at (328, 8) on #demo-tab-grid
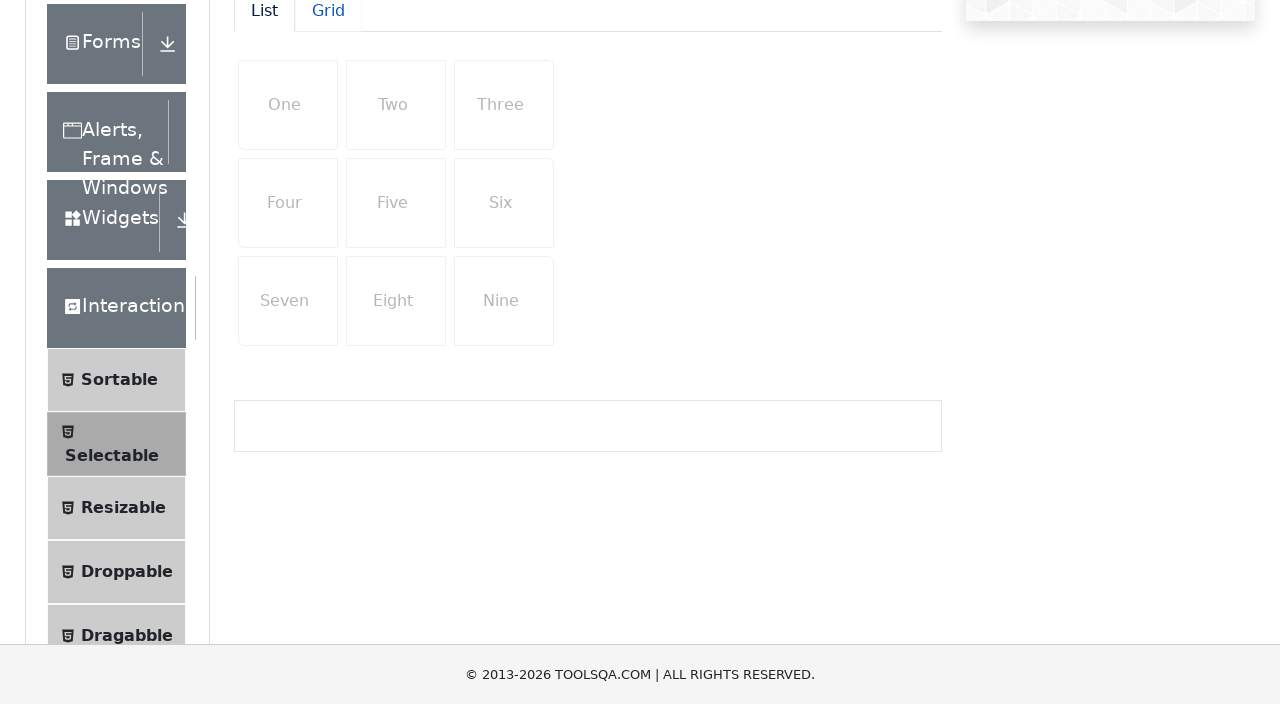

Located grid container
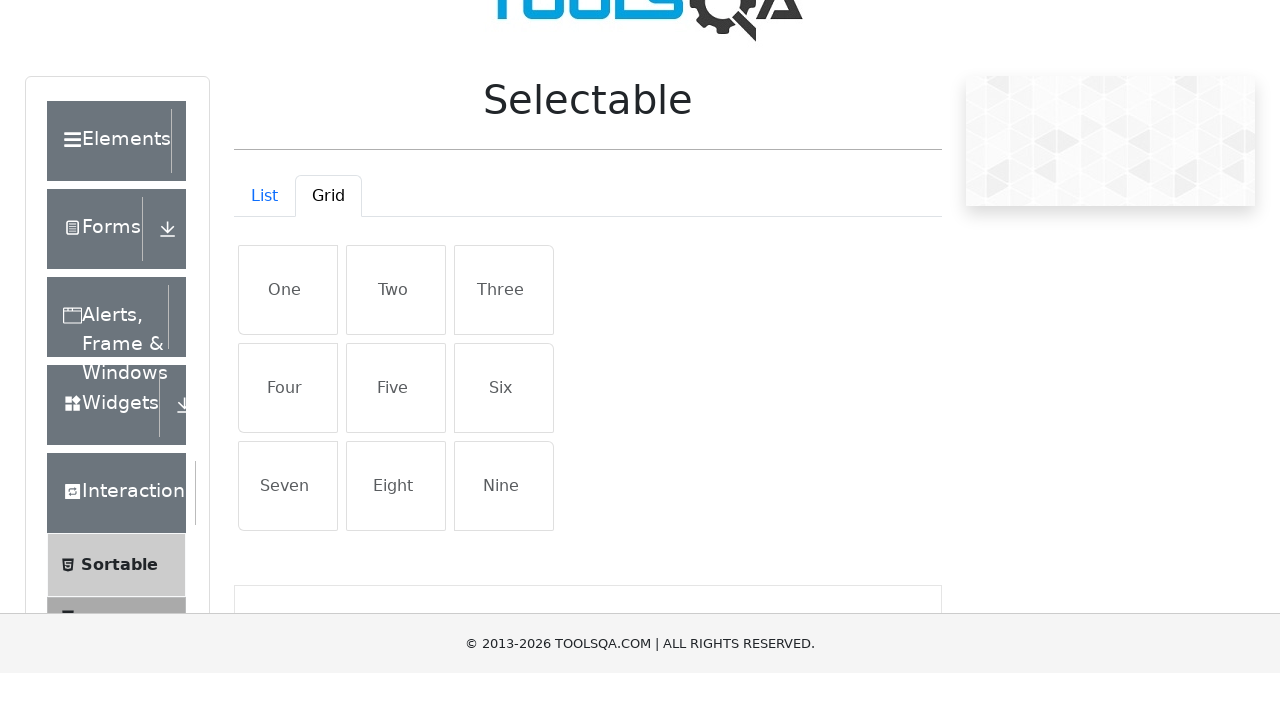

Located all rows in the grid
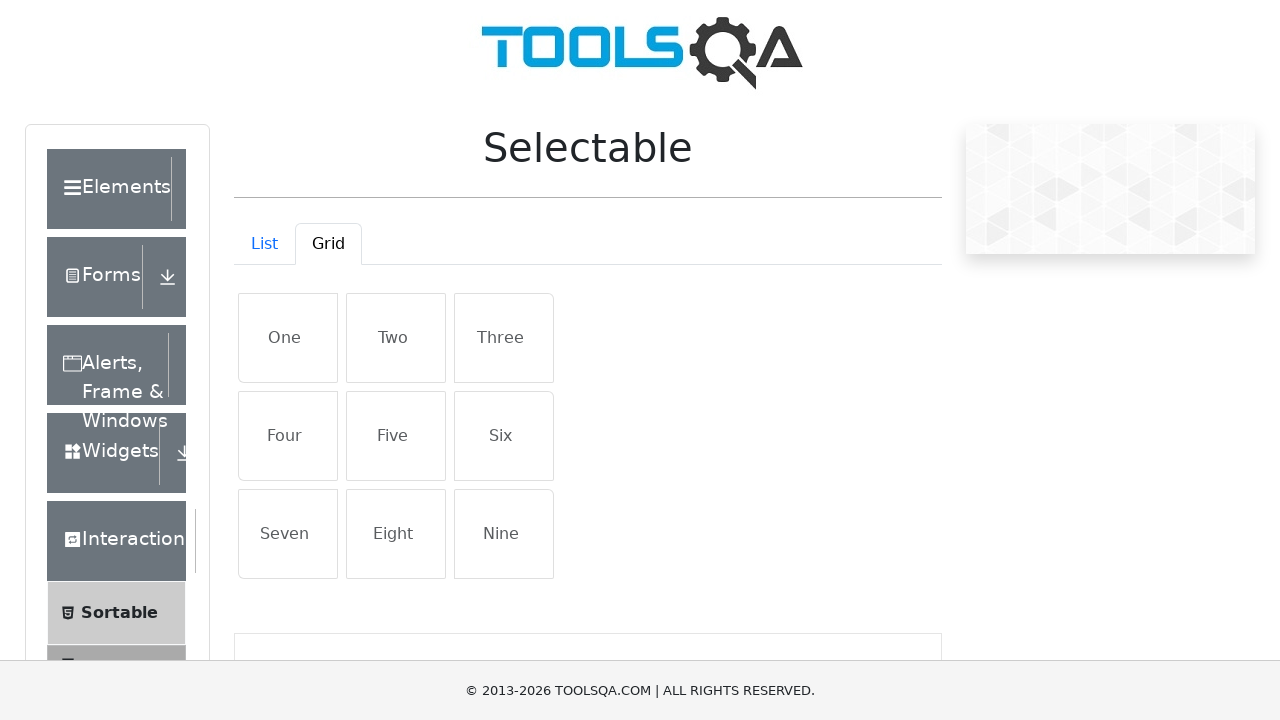

Selected the second row from grid
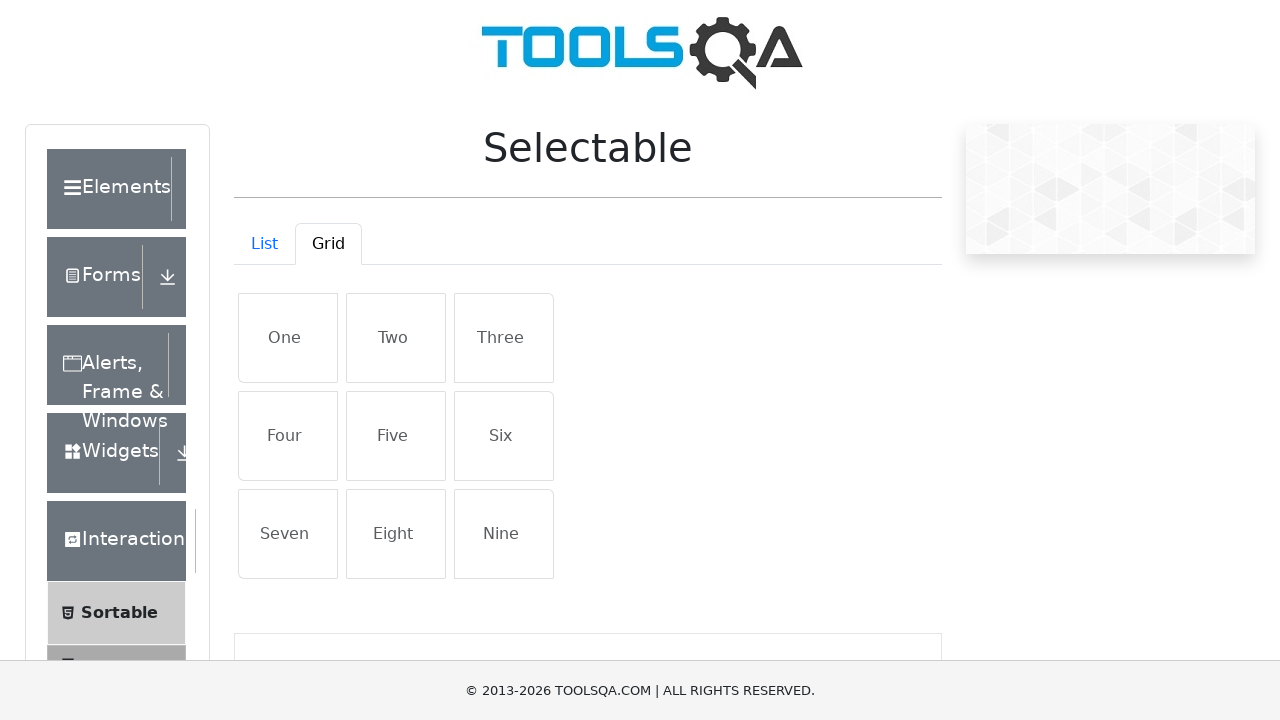

Located all selectable items in the second row
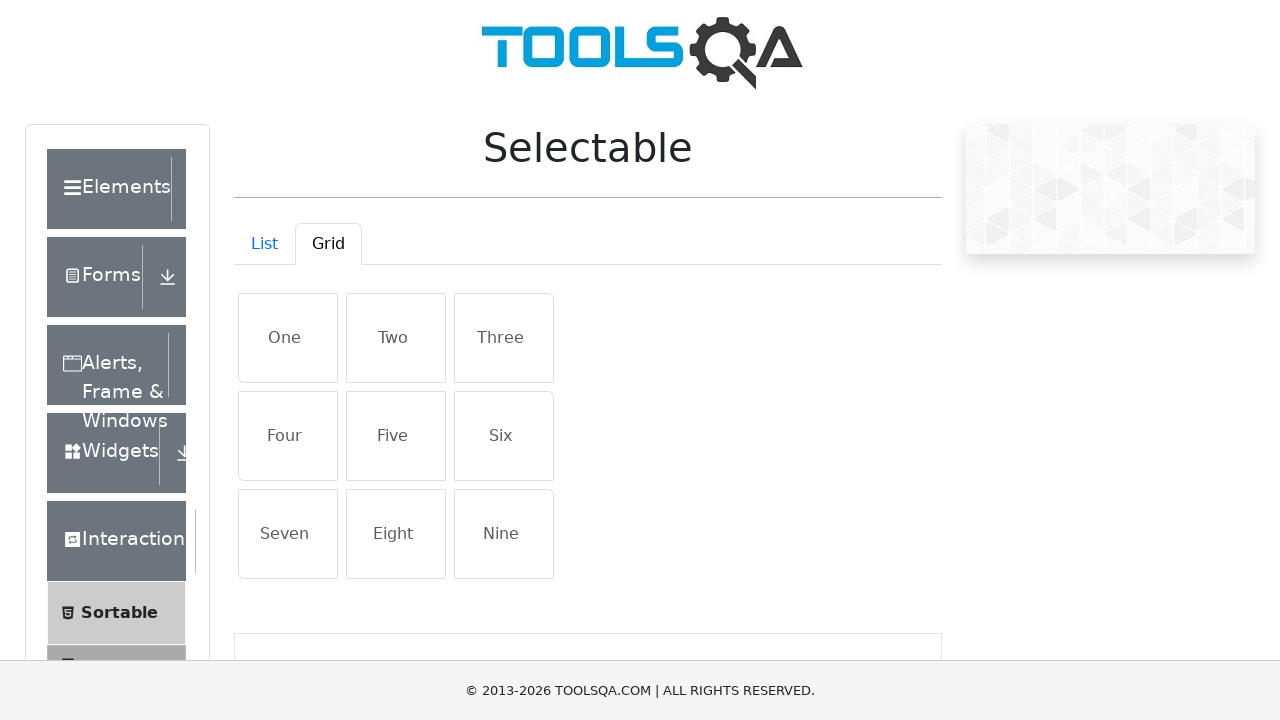

Clicked item 1 in the second row at (288, 436) on #gridContainer >> xpath=//div[contains(@id, 'row')] >> nth=1 >> li >> nth=0
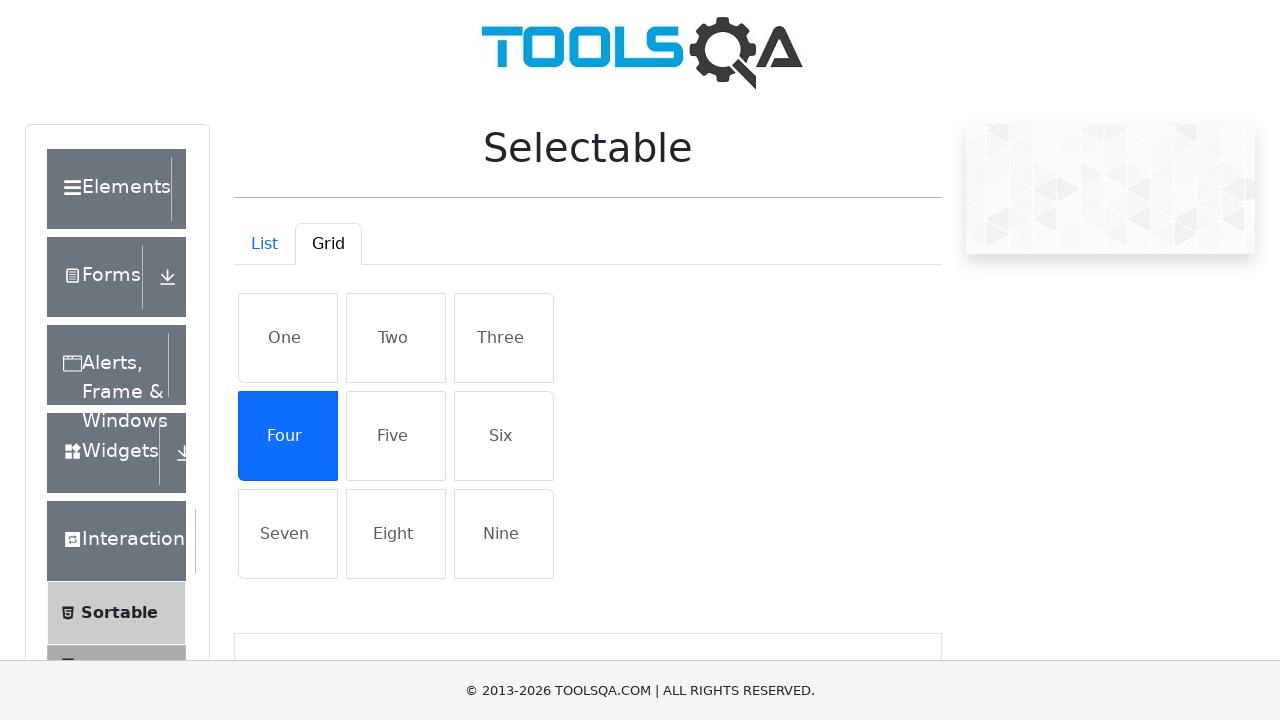

Clicked item 2 in the second row at (396, 436) on #gridContainer >> xpath=//div[contains(@id, 'row')] >> nth=1 >> li >> nth=1
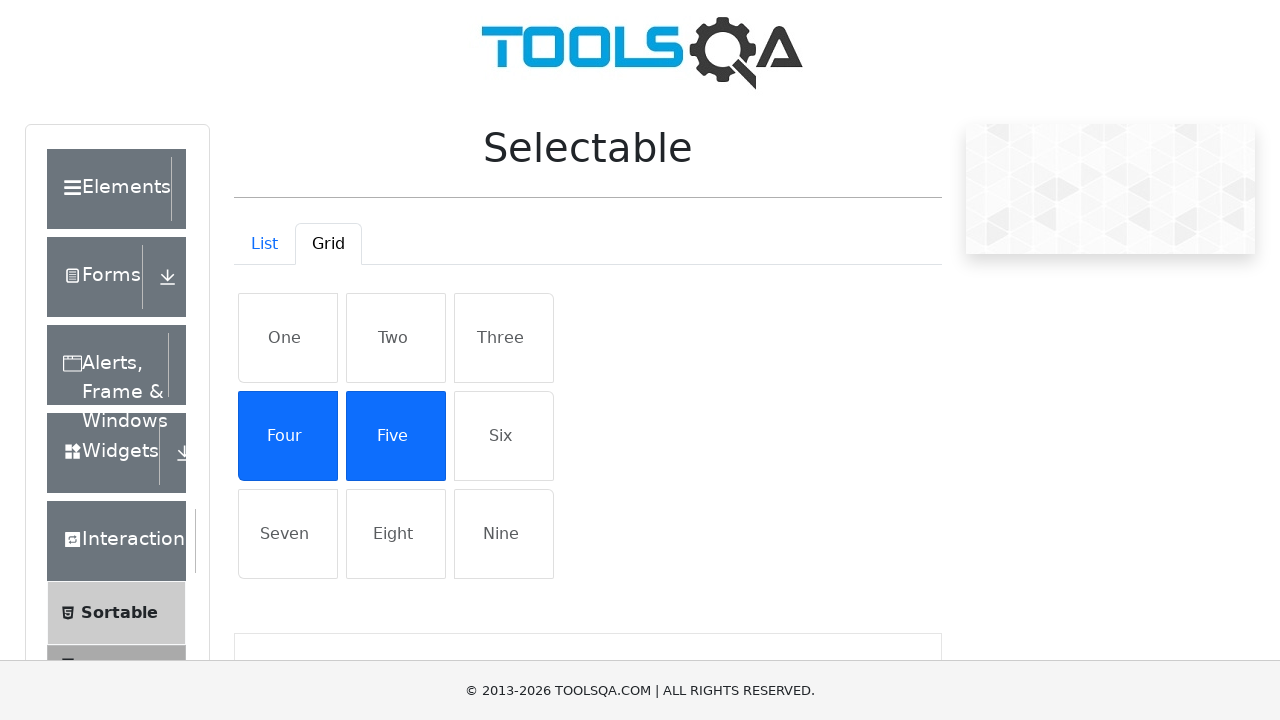

Clicked item 3 in the second row at (504, 436) on #gridContainer >> xpath=//div[contains(@id, 'row')] >> nth=1 >> li >> nth=2
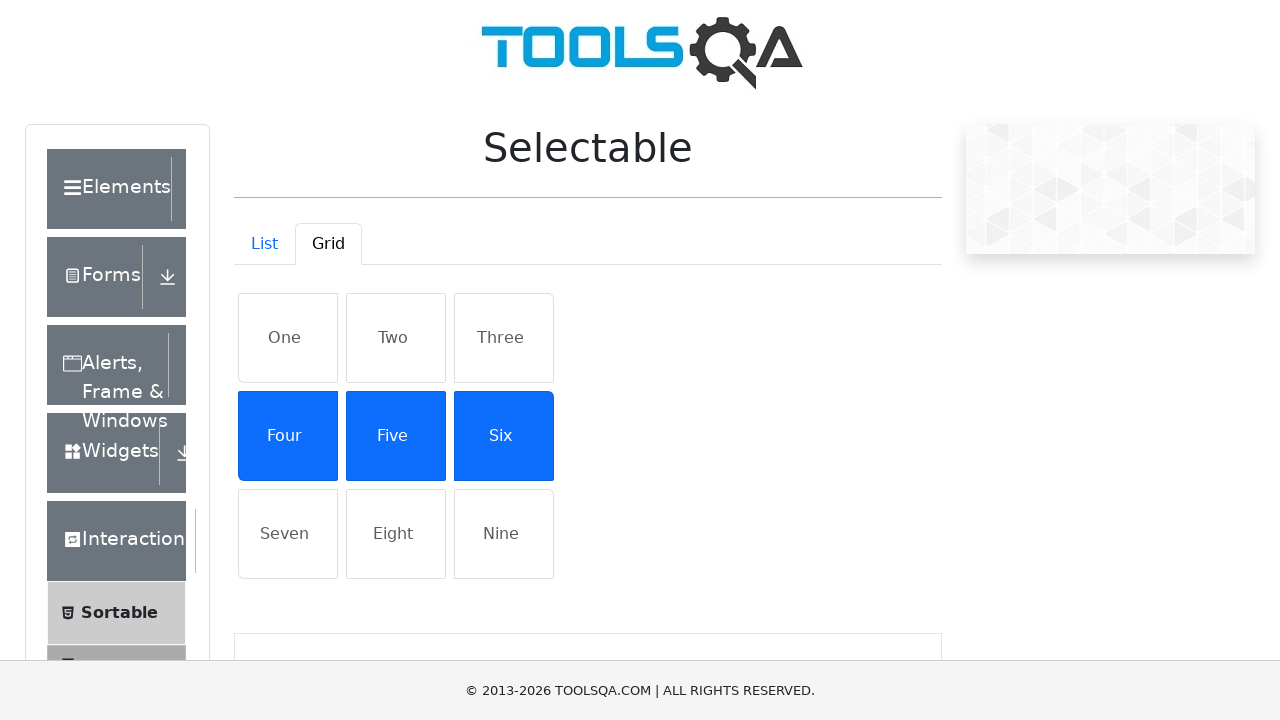

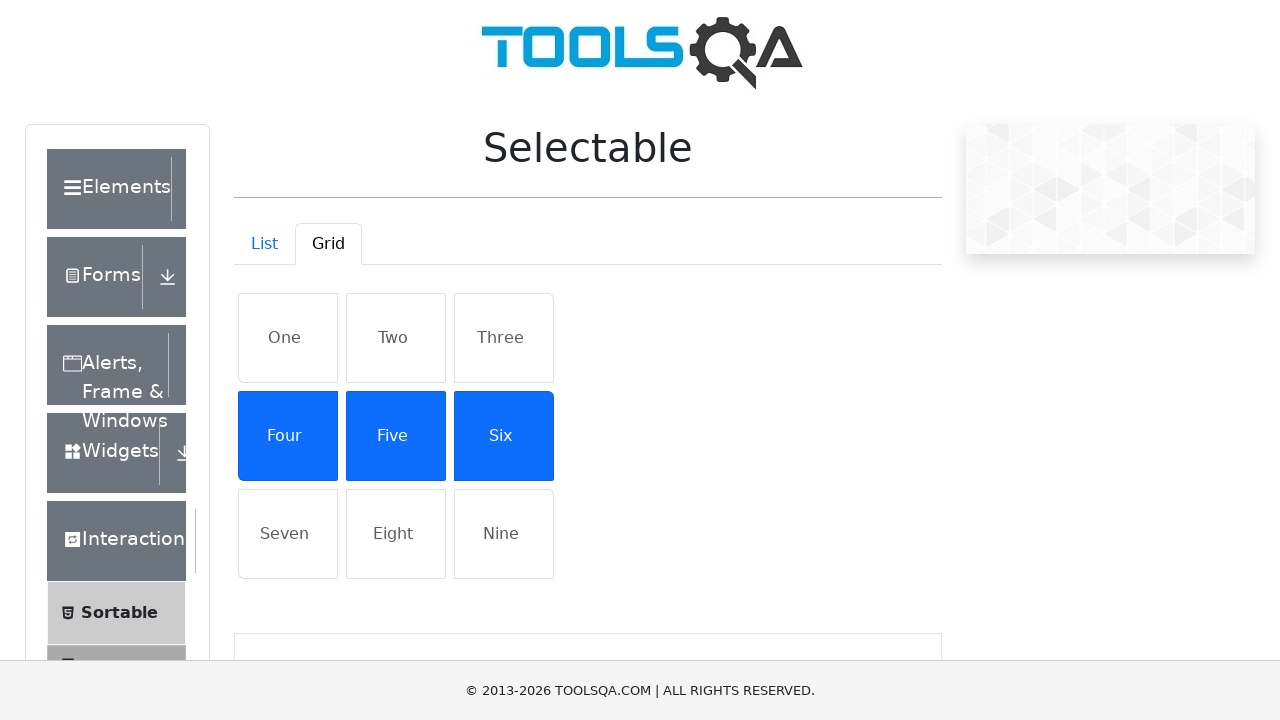